Tests dynamic loading functionality by navigating through links and waiting for dynamically rendered content to appear after clicking a start button

Starting URL: https://the-internet.herokuapp.com/

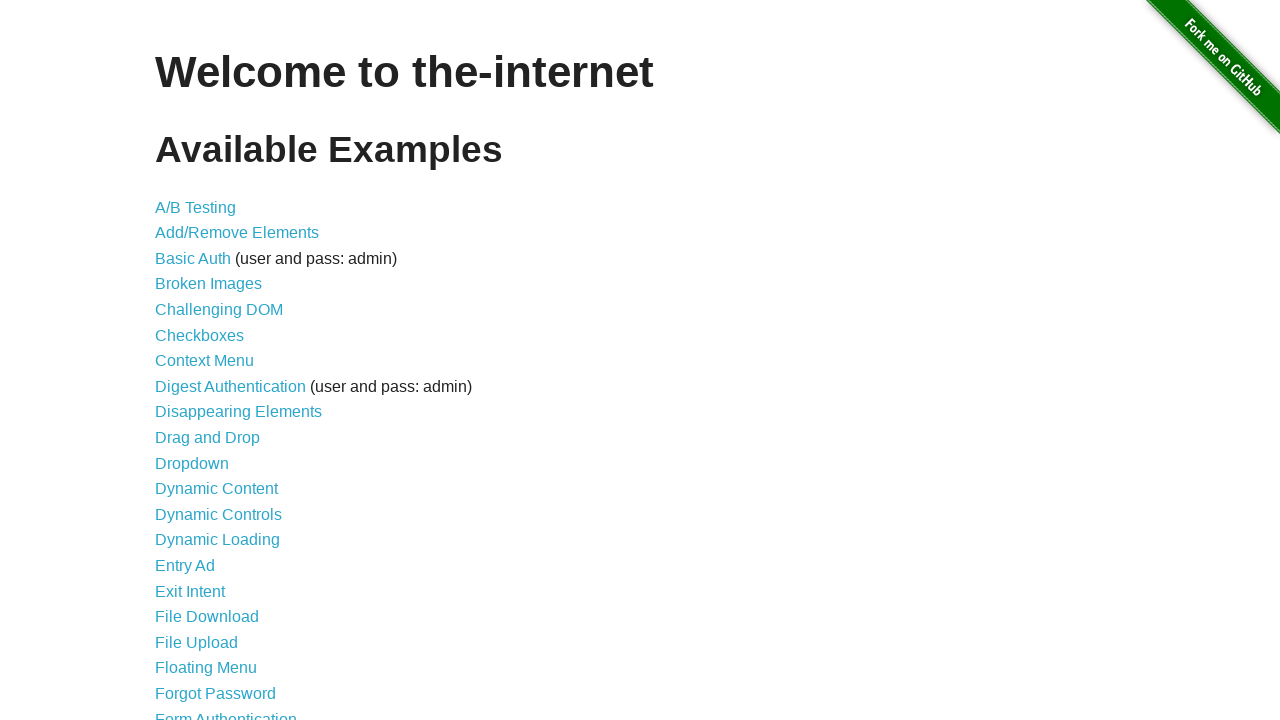

Clicked on Dynamic Loading link at (218, 540) on text='Dynamic Loading'
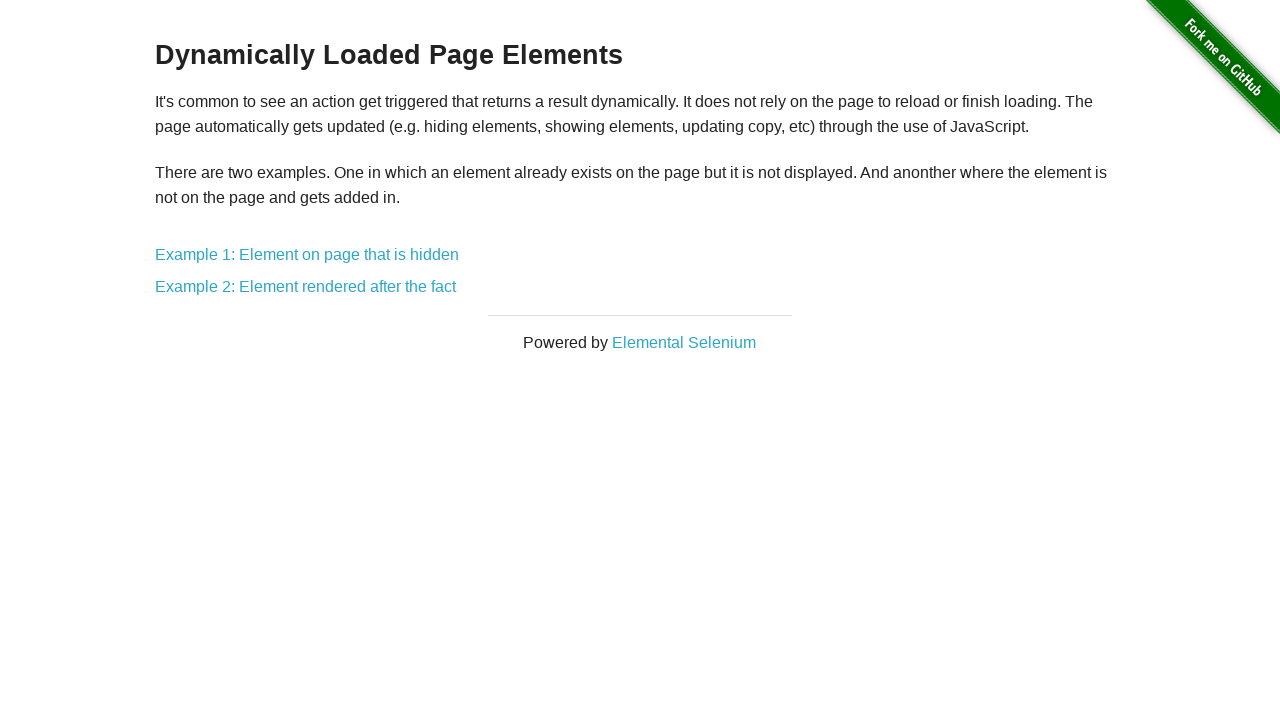

Clicked on Example 2: Element rendered after the fact link at (306, 287) on text='Example 2: Element rendered after the fact'
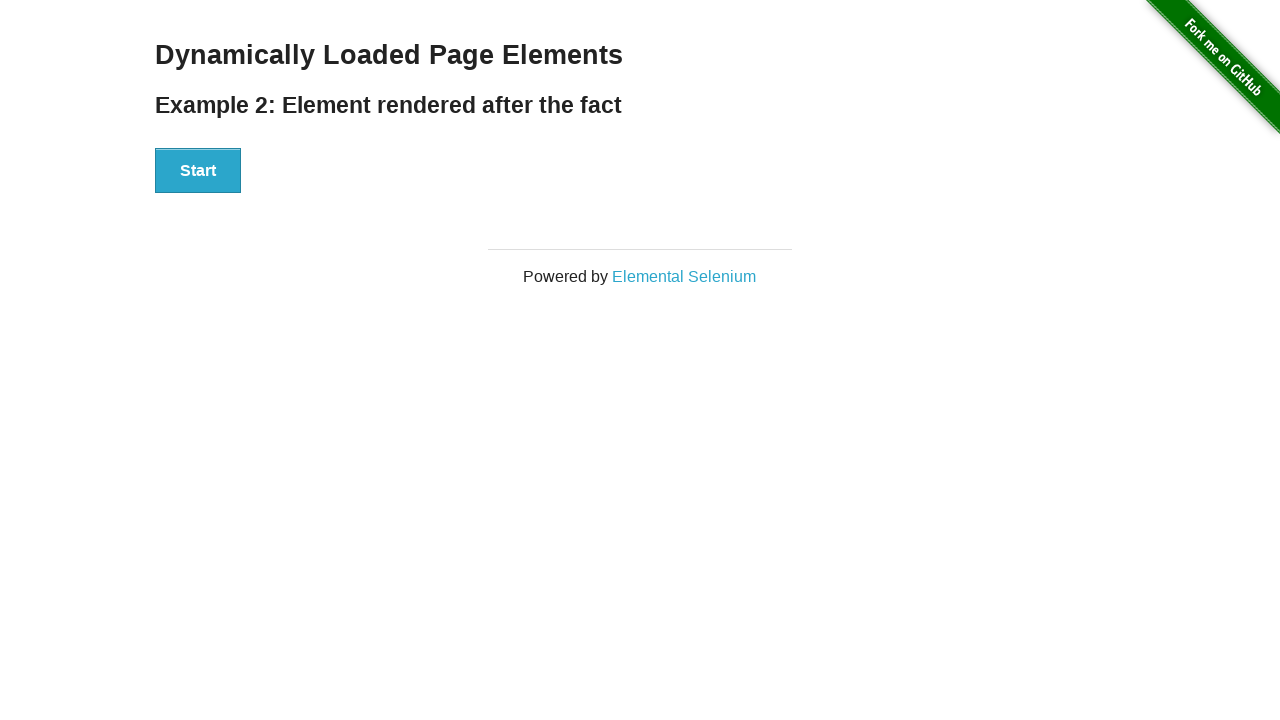

Clicked the Start button to trigger dynamic content loading at (198, 171) on button:has-text('Start')
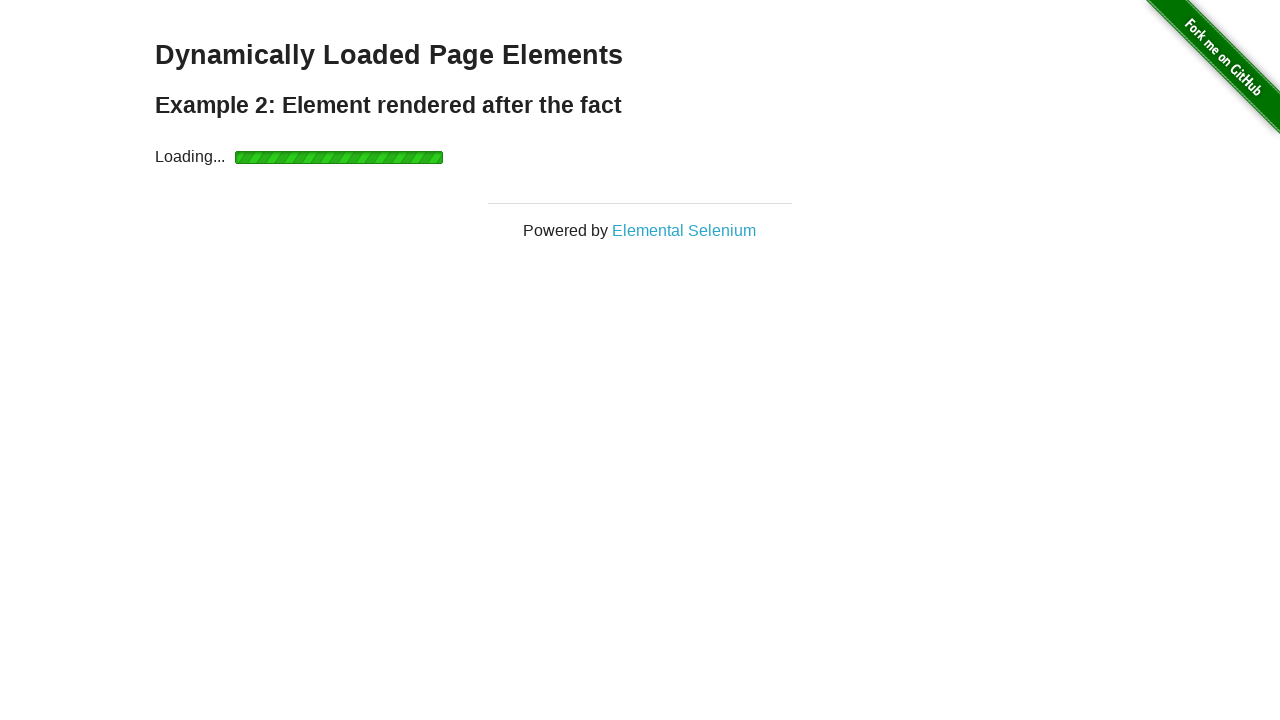

Dynamically loaded 'Hello World!' content appeared on the page
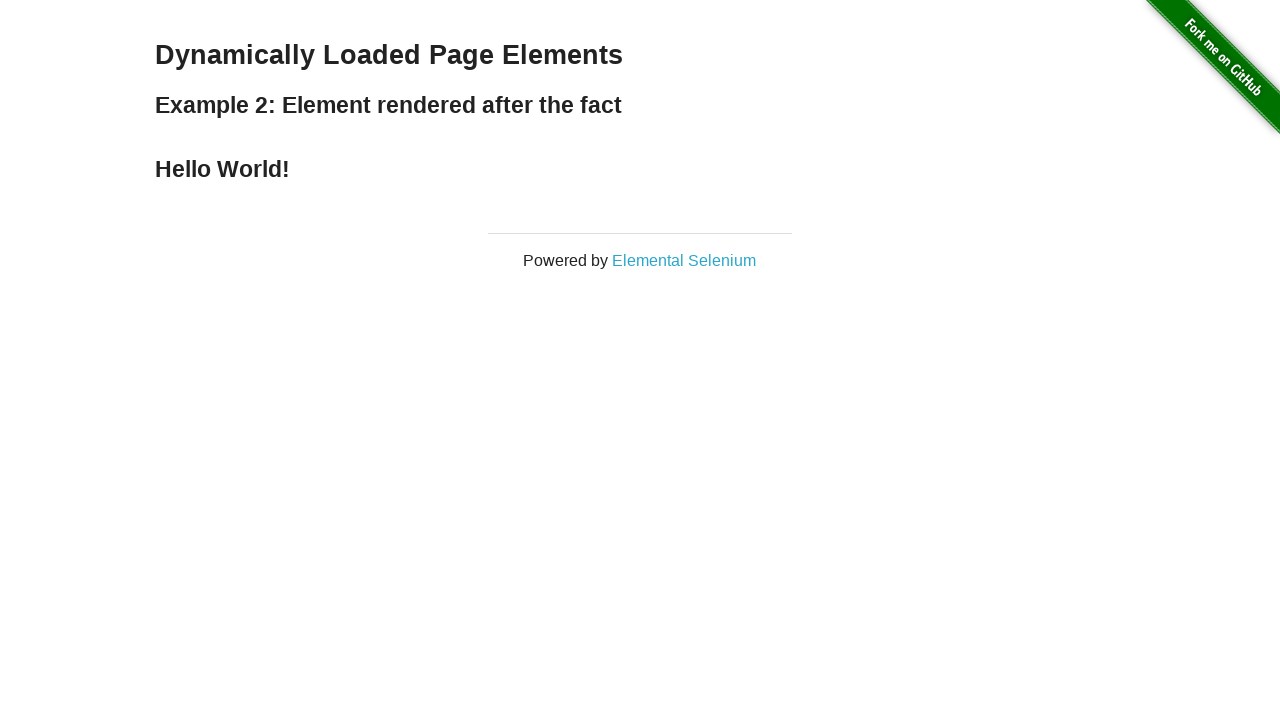

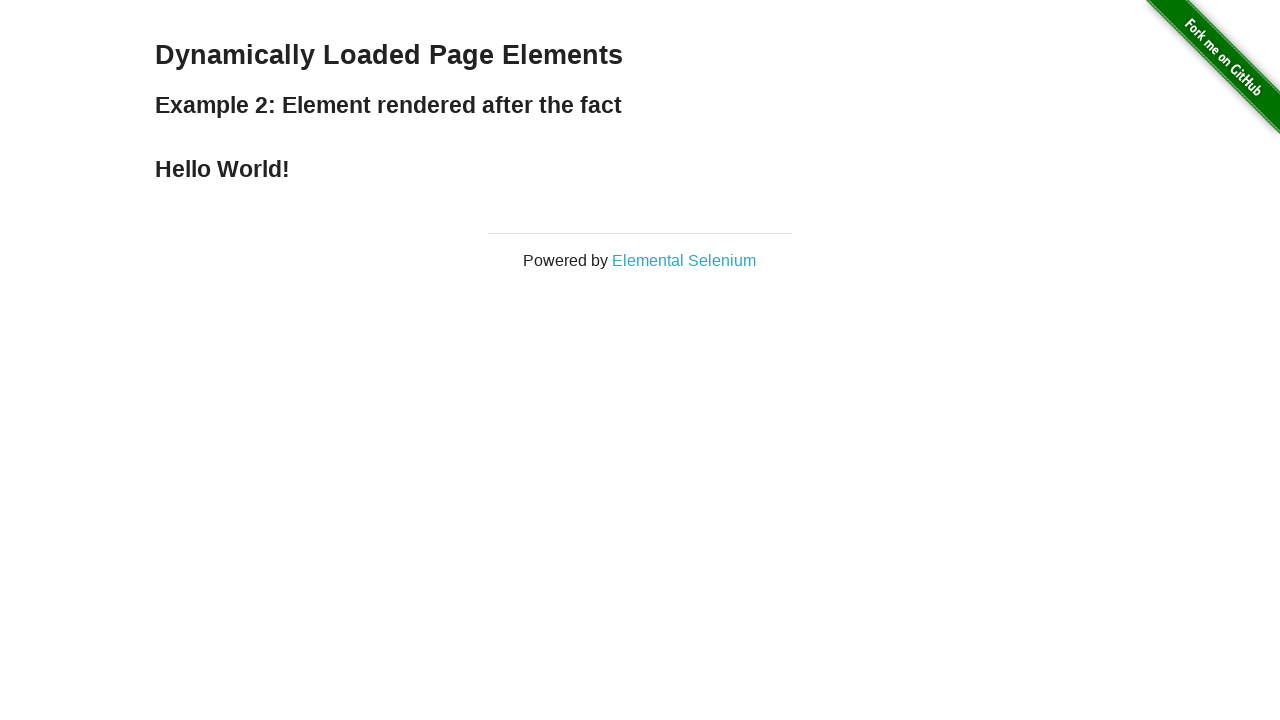